Tests mouse hover action by hovering over a button element to reveal a dropdown menu, then clicking on an option

Starting URL: http://seleniumpractise.blogspot.com/2016/08/how-to-perform-mouse-hover-in-selenium.html

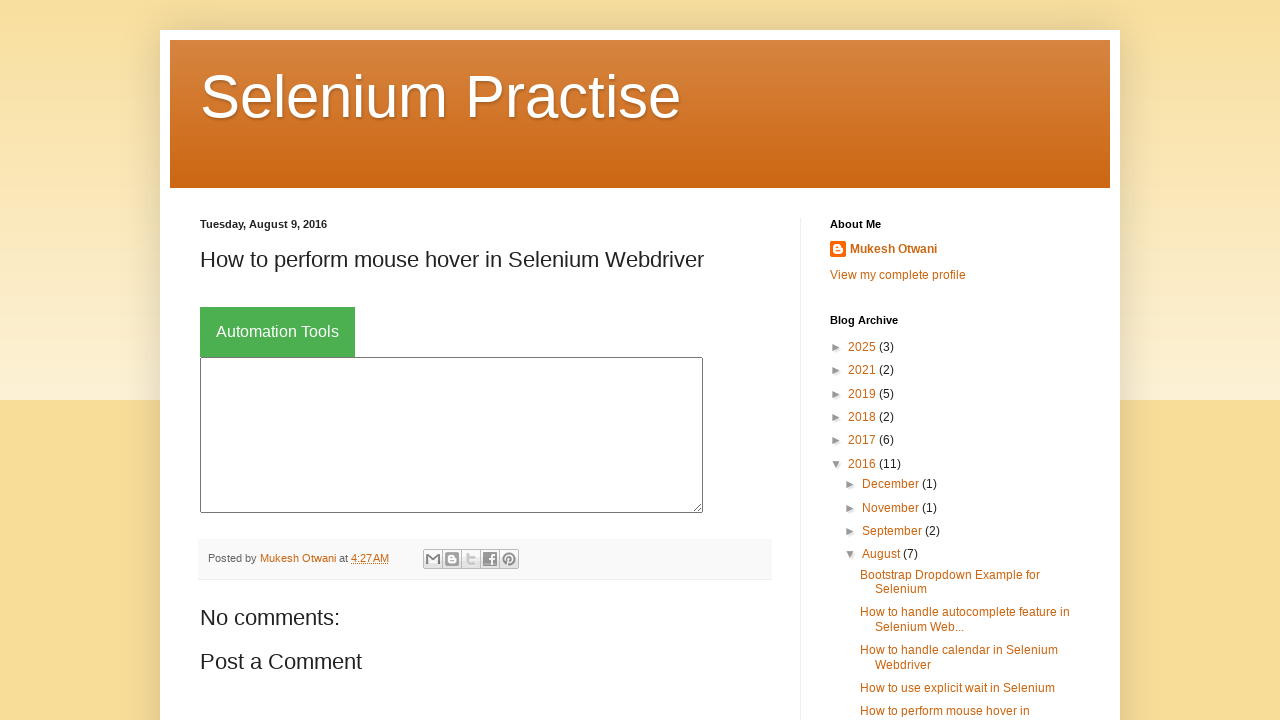

Located the button element to hover over
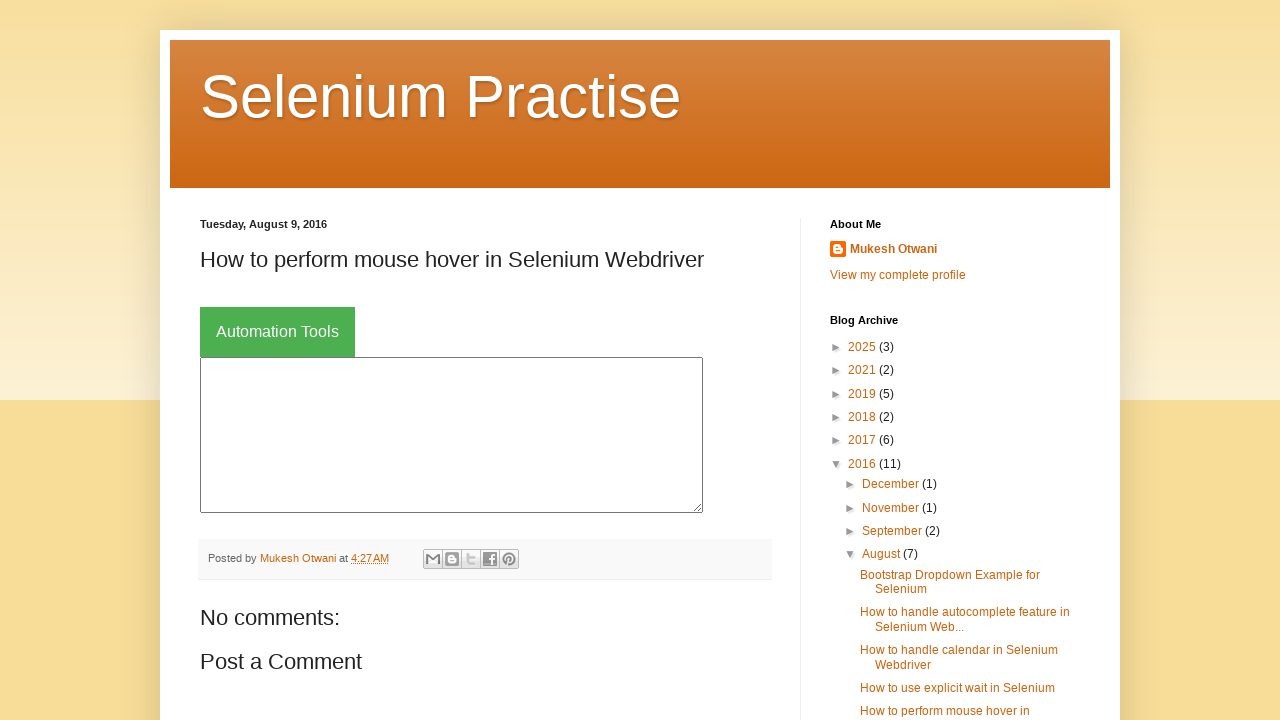

Hovered over button element to reveal dropdown menu at (278, 332) on xpath=//*[@id='post-body-4229879368008023176']/div[1]/div[2]/button
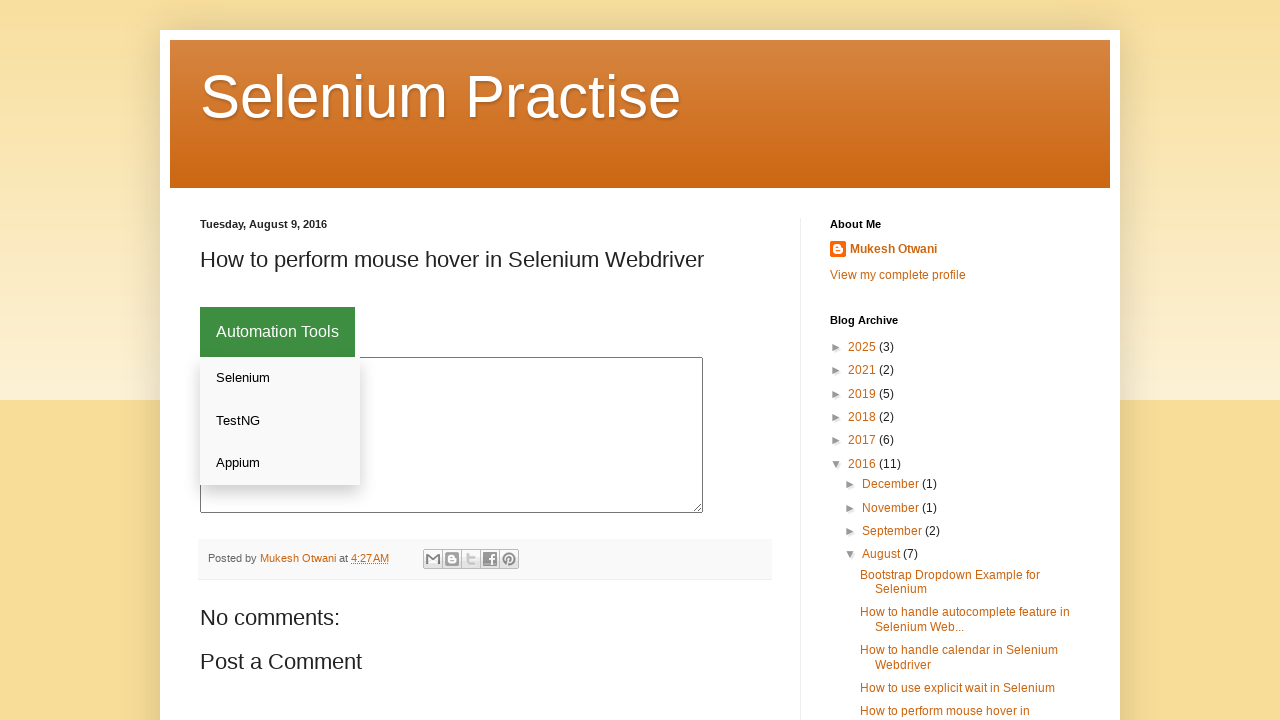

Waited 2 seconds for dropdown menu to fully display
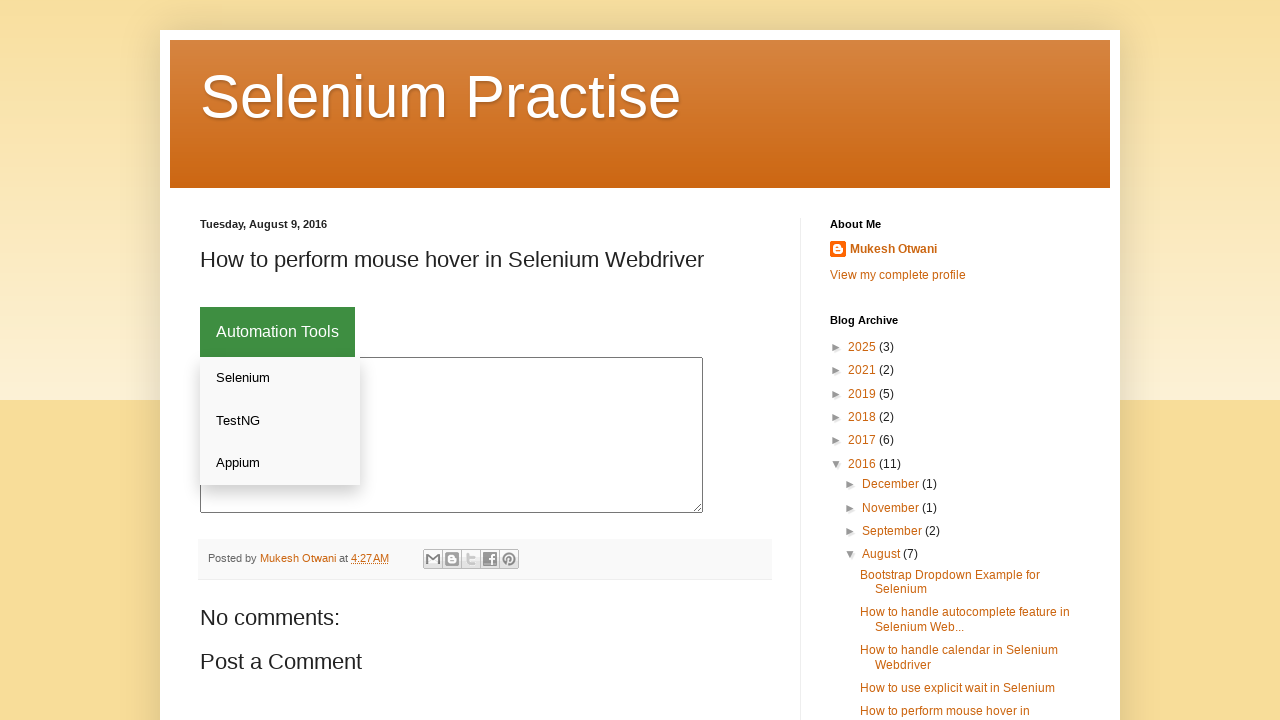

Clicked on the Appium option from the dropdown menu at (280, 463) on xpath=//*[@id='post-body-4229879368008023176']/div[1]/div[2]/div/a[3]
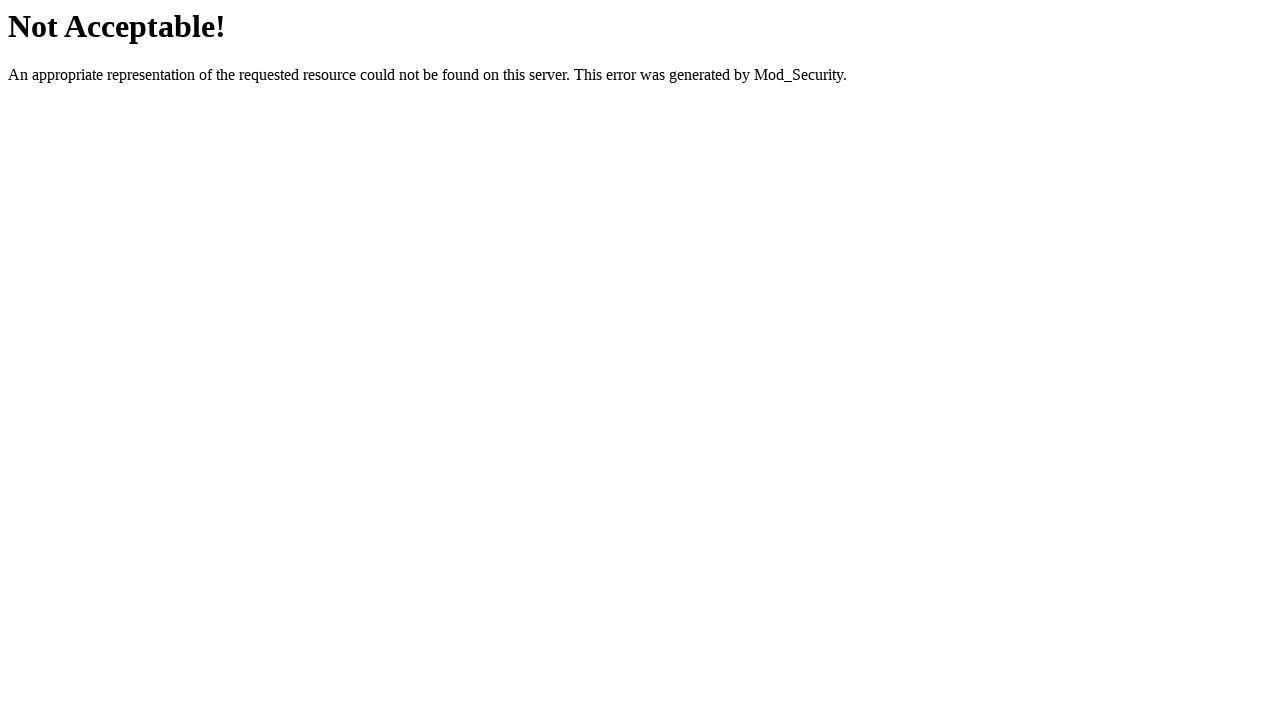

Page loaded after clicking dropdown option
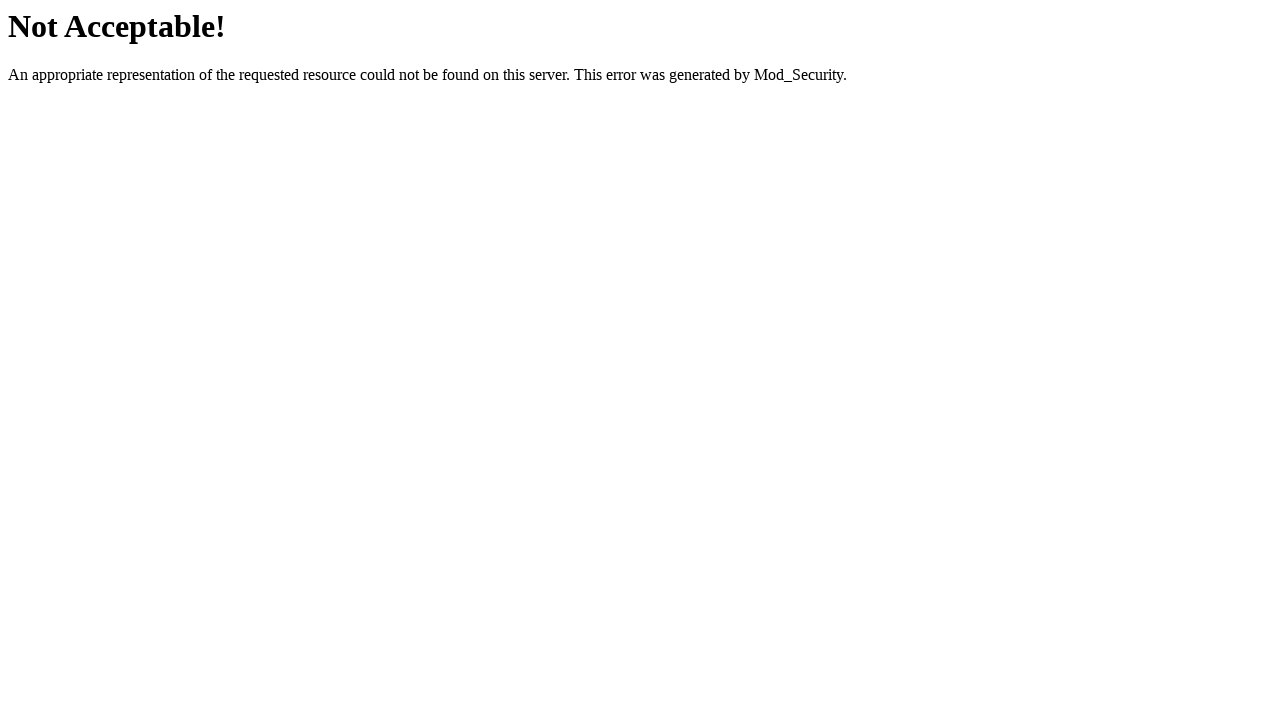

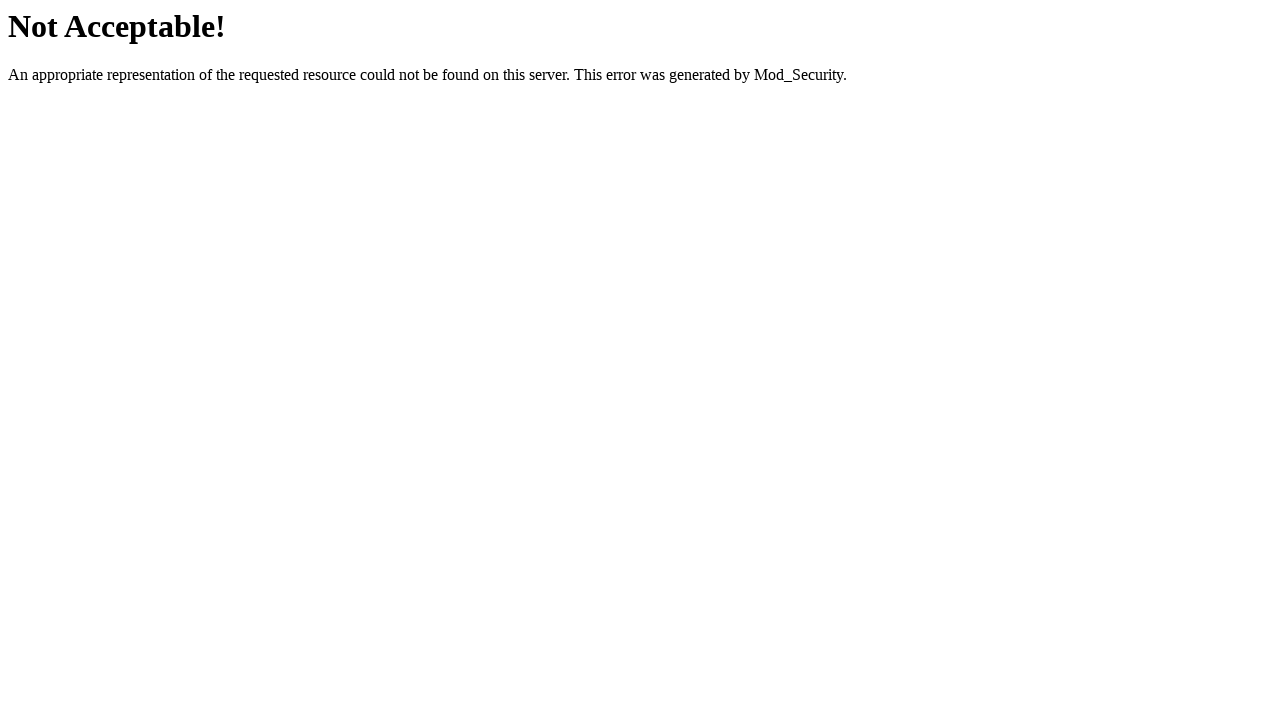